Tests login form by filling username and password fields and clicking the login button

Starting URL: https://www.tutorialspoint.com/selenium/practice/login.php

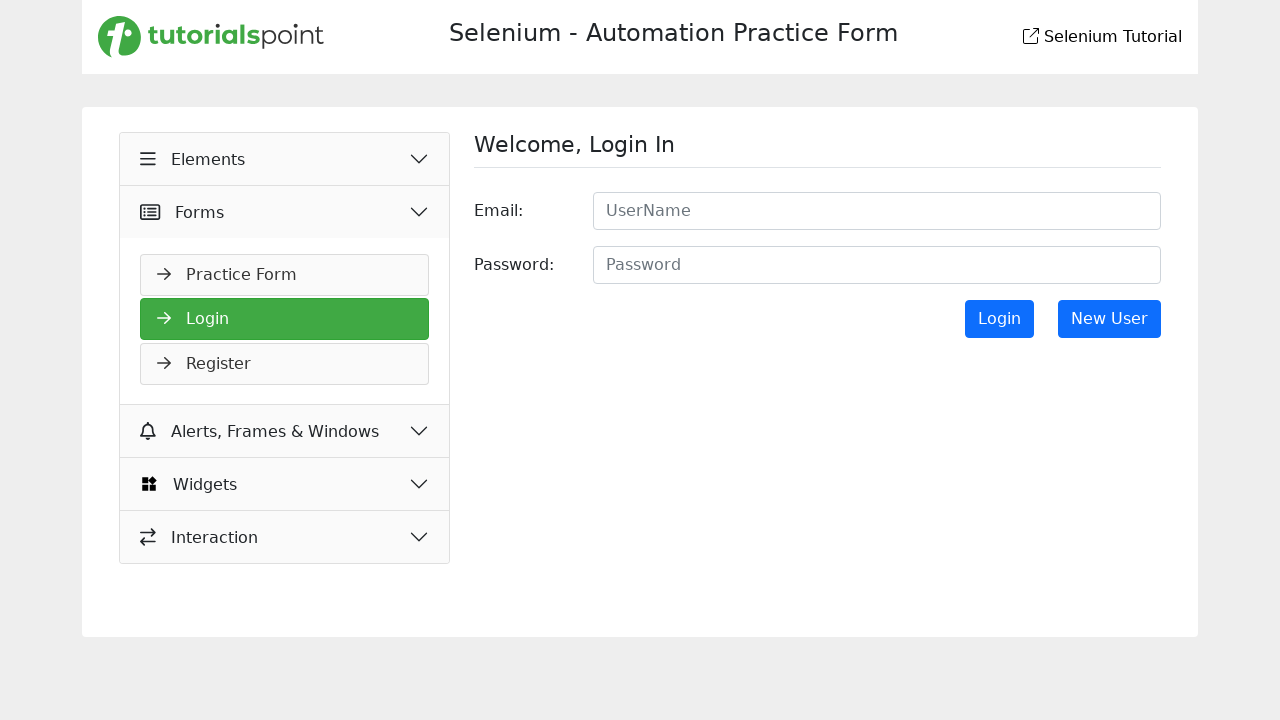

Filled email/username field with 'testuser123@example.com' on #email
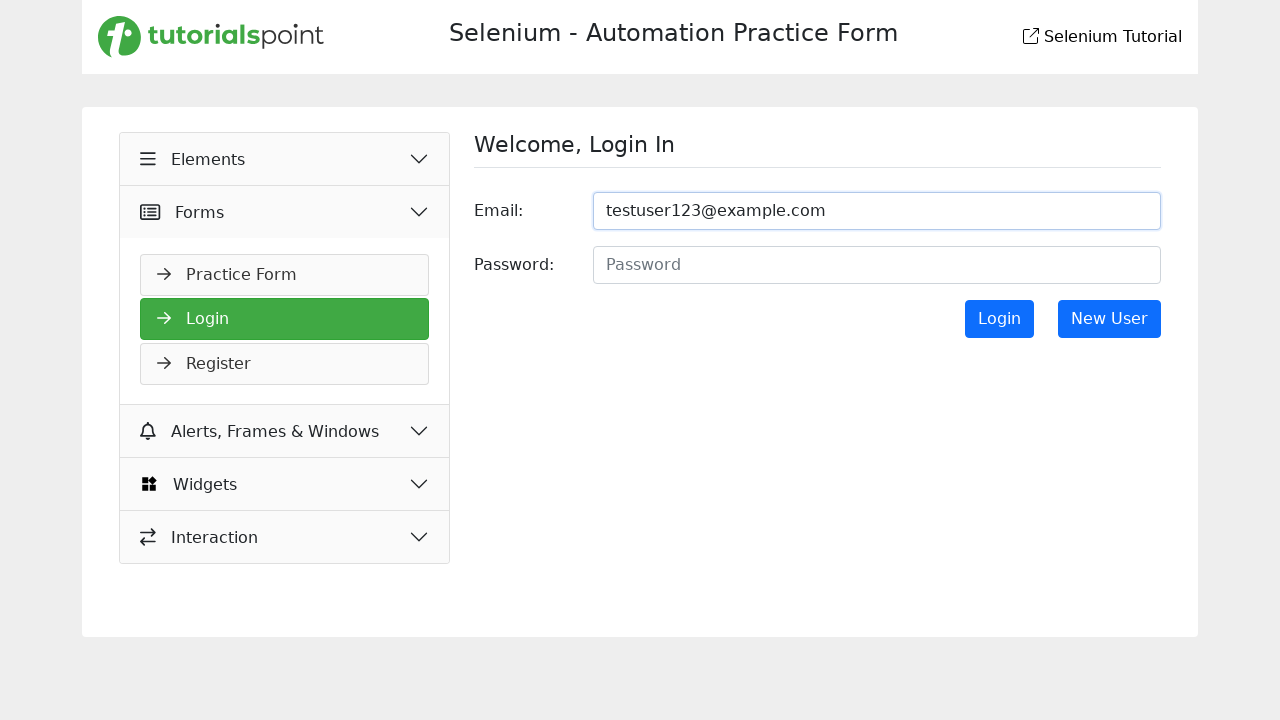

Filled password field with 'TestPass456' on input#password
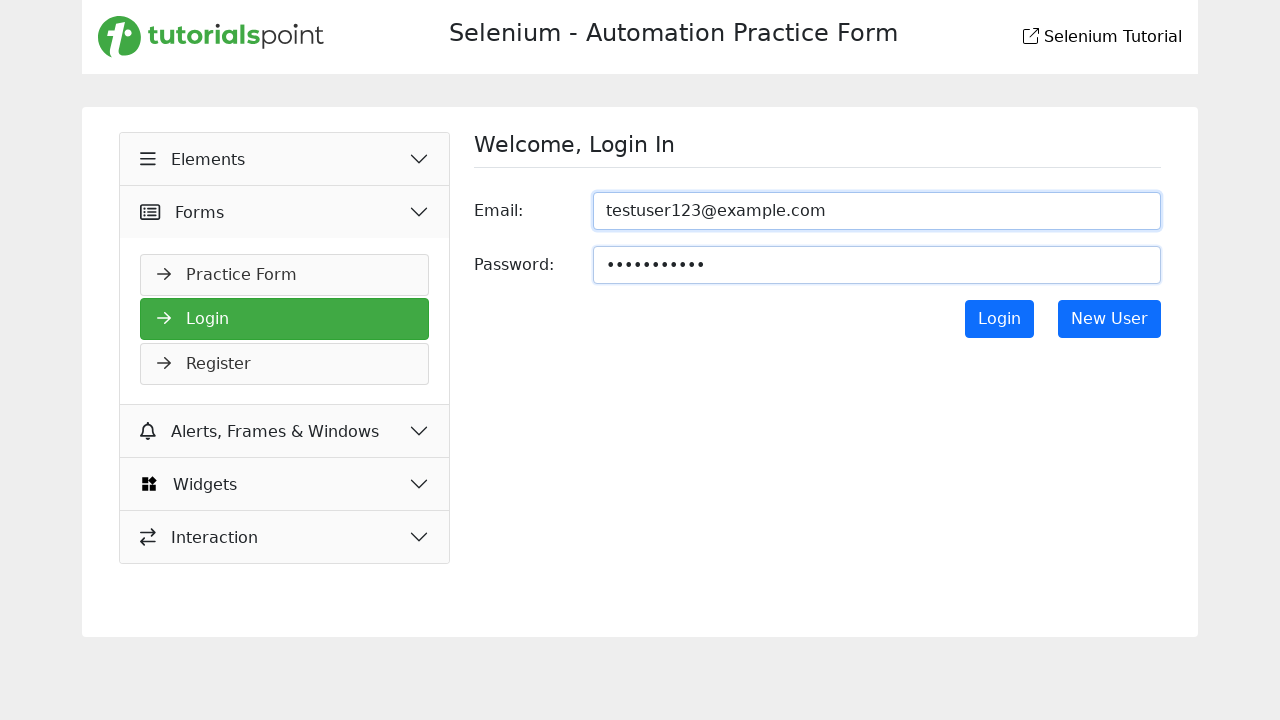

Clicked login button at (999, 319) on input.btn.btn-primary
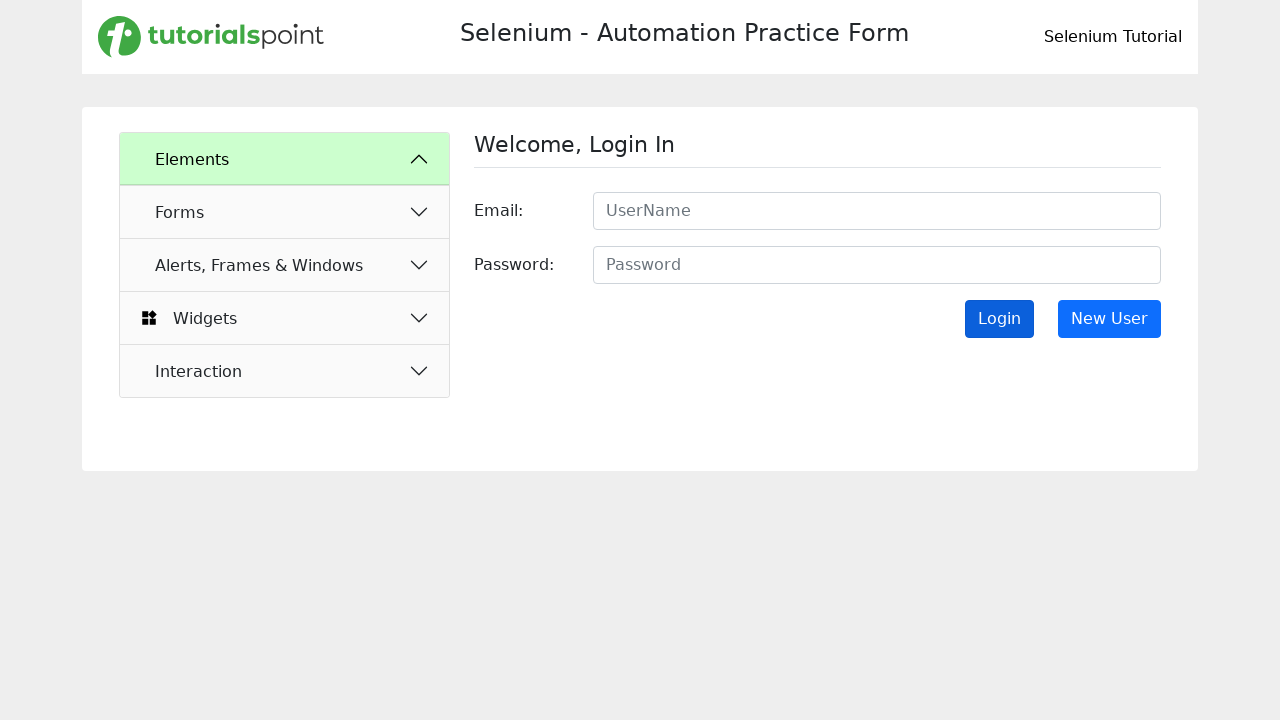

Page loaded after login (networkidle)
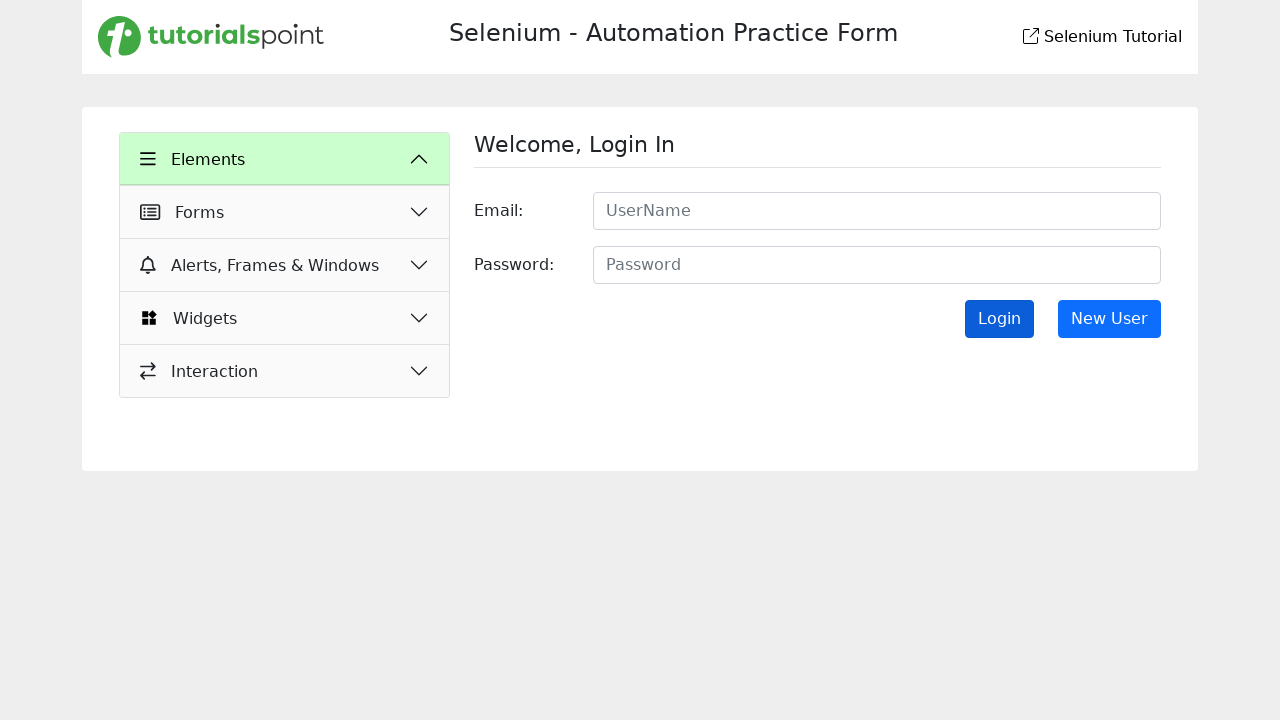

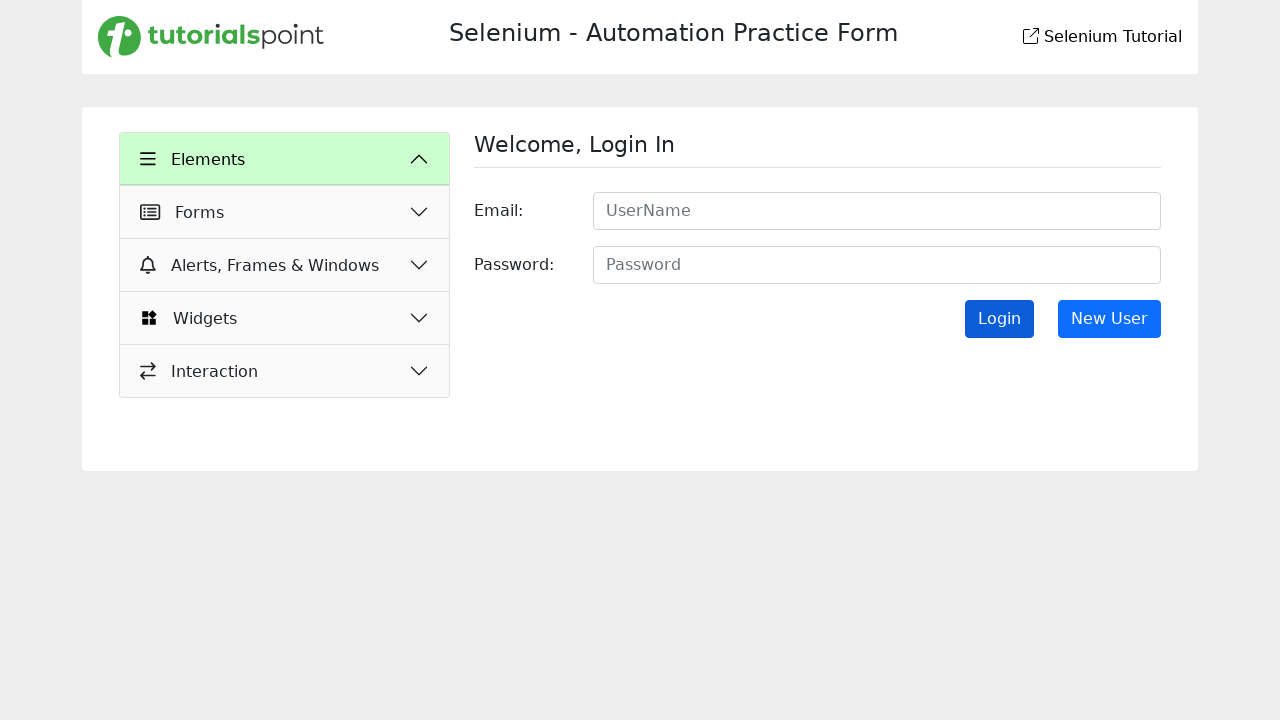